Tests login form validation by entering valid username with invalid password and verifying the error message

Starting URL: https://www.saucedemo.com/

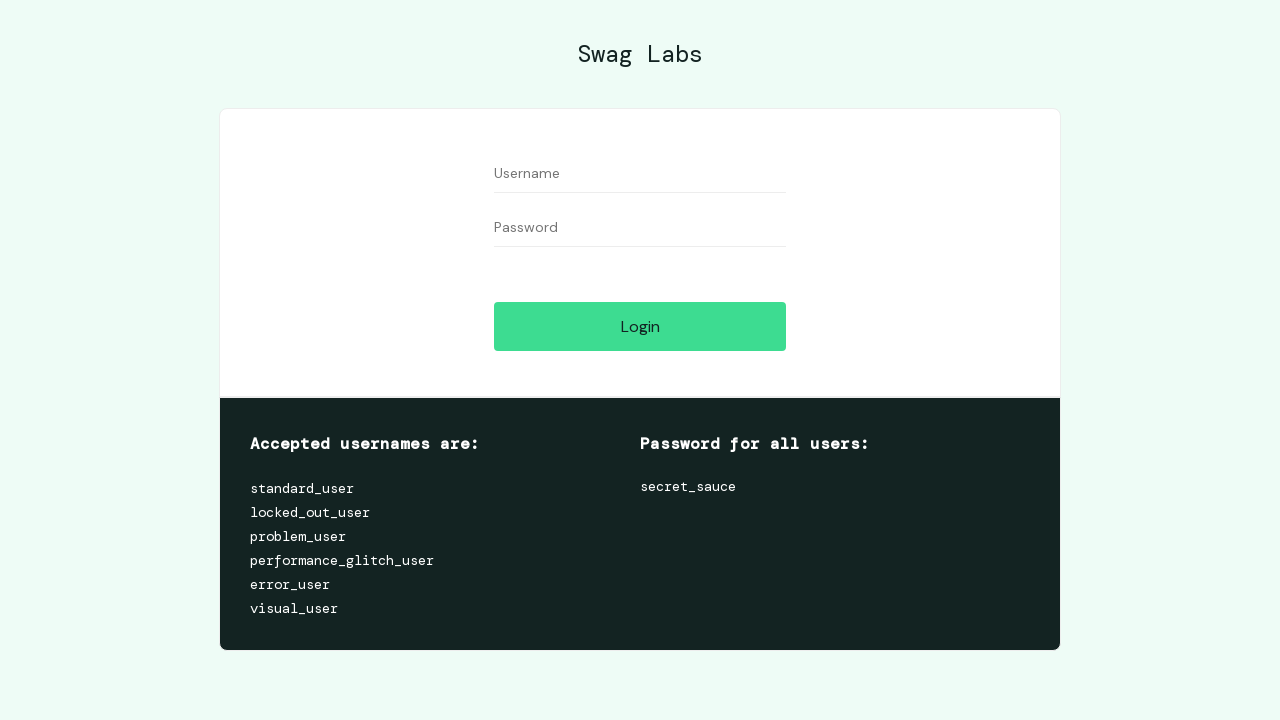

Filled username field with 'standard_user' on #user-name
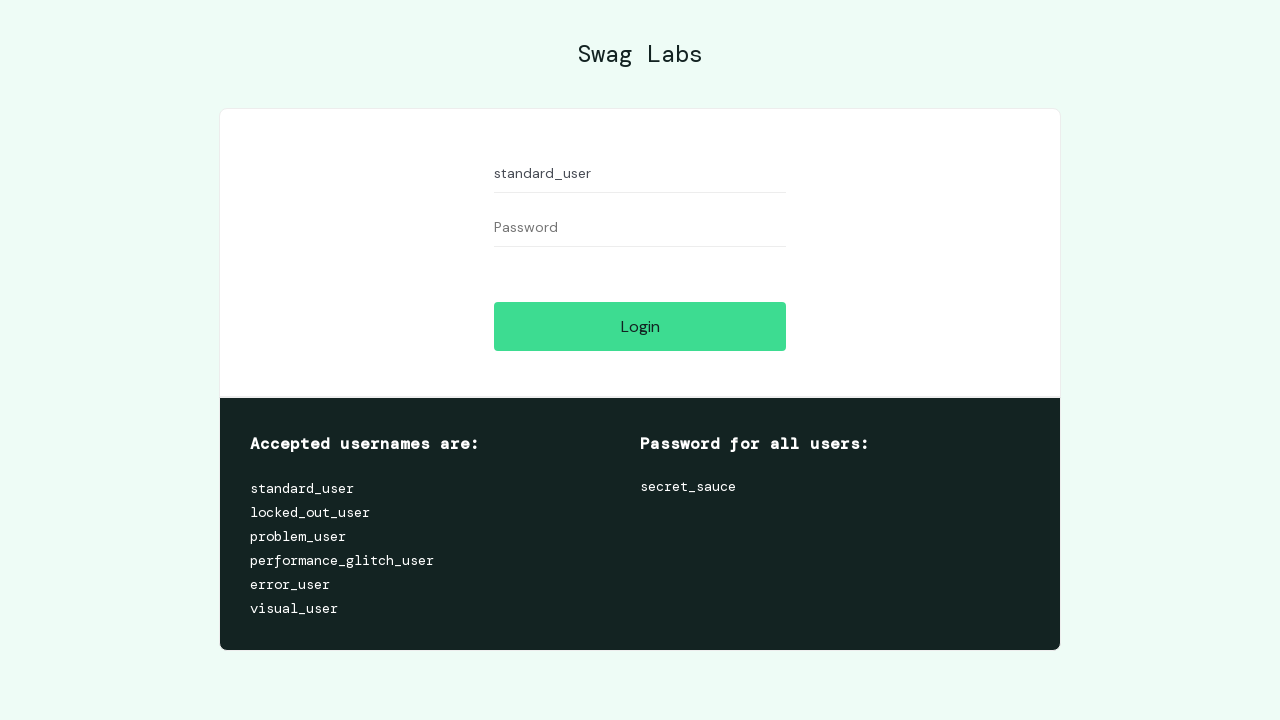

Filled password field with 'wrong_password' on #password
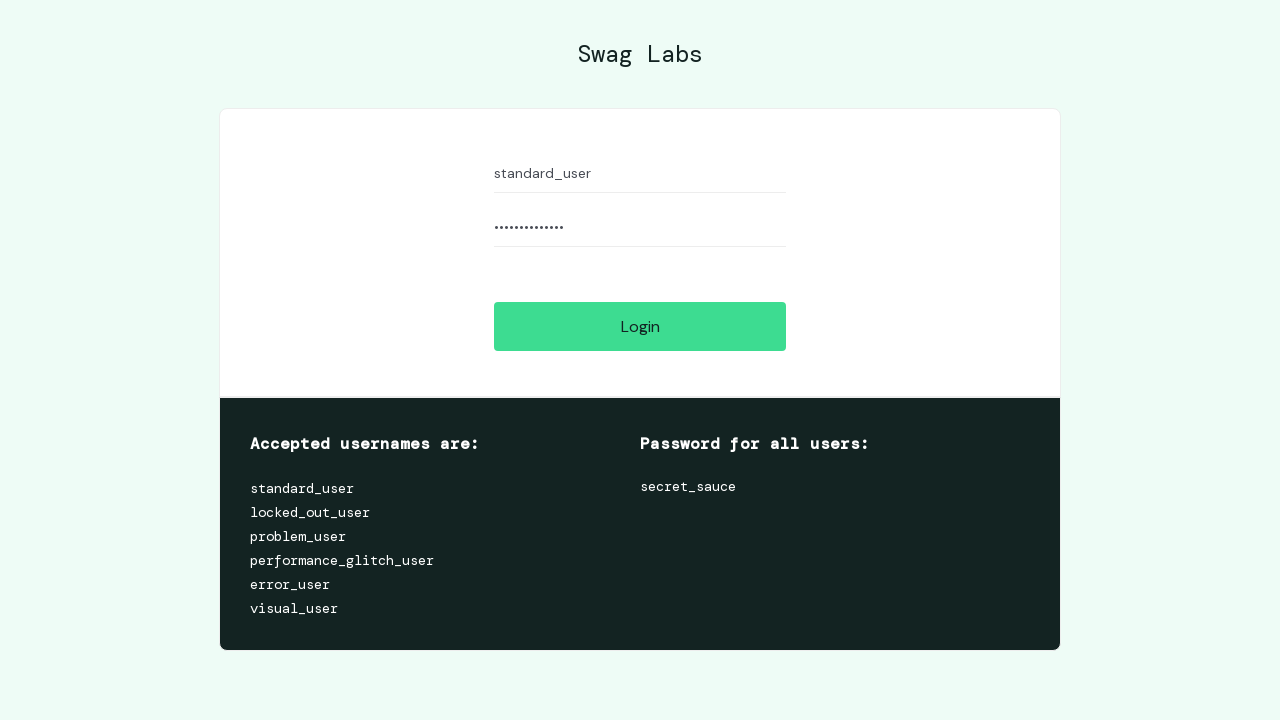

Clicked login button to attempt login at (640, 326) on #login-button
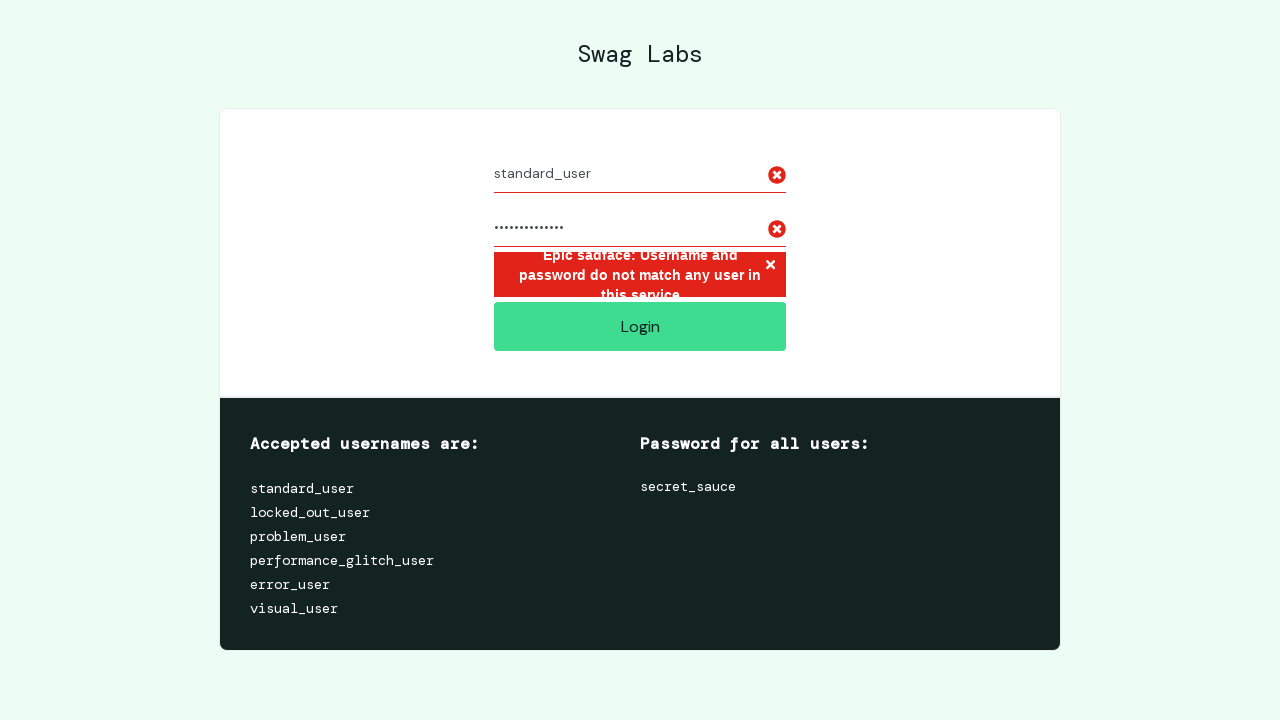

Error message element loaded and visible
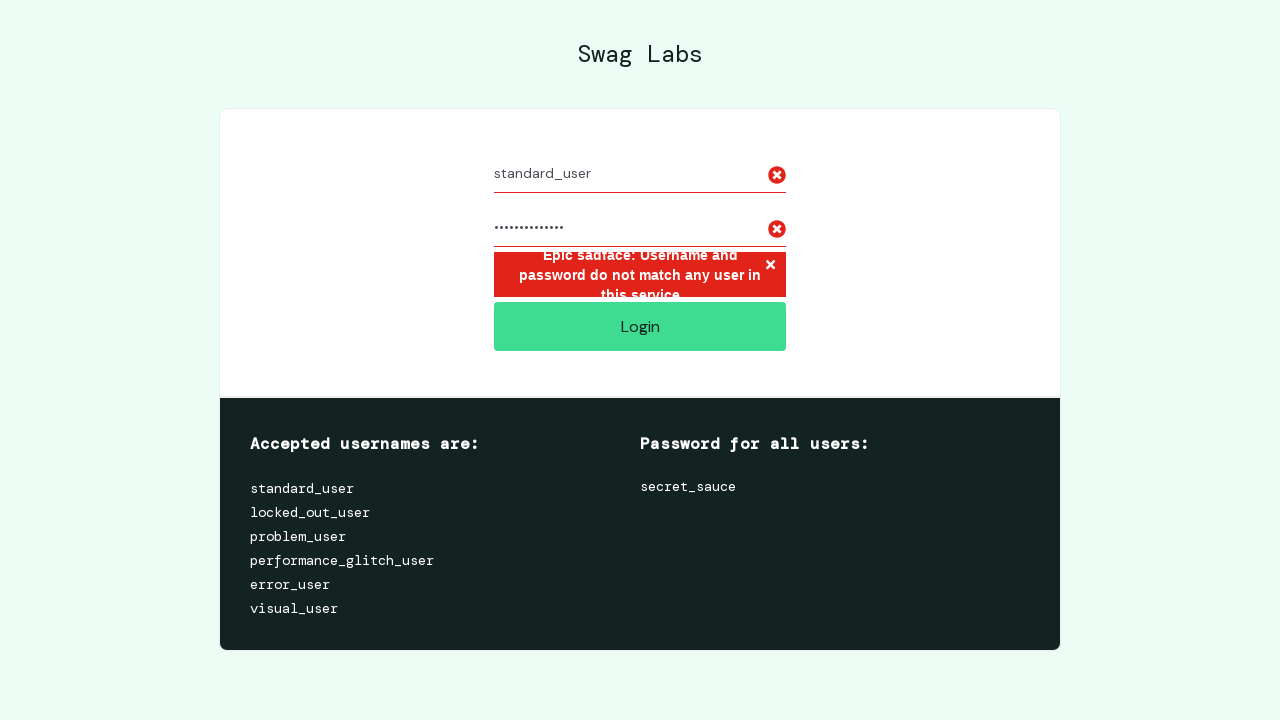

Verified error message is visible
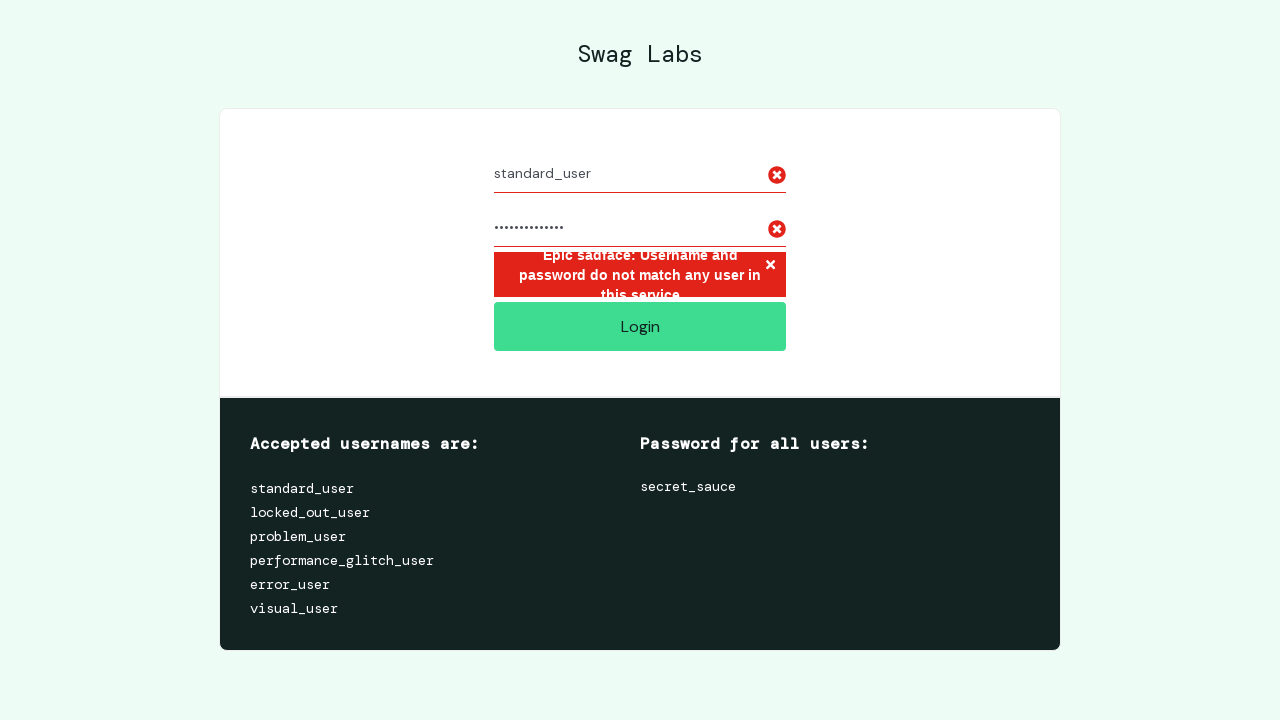

Verified error message text contains expected validation message
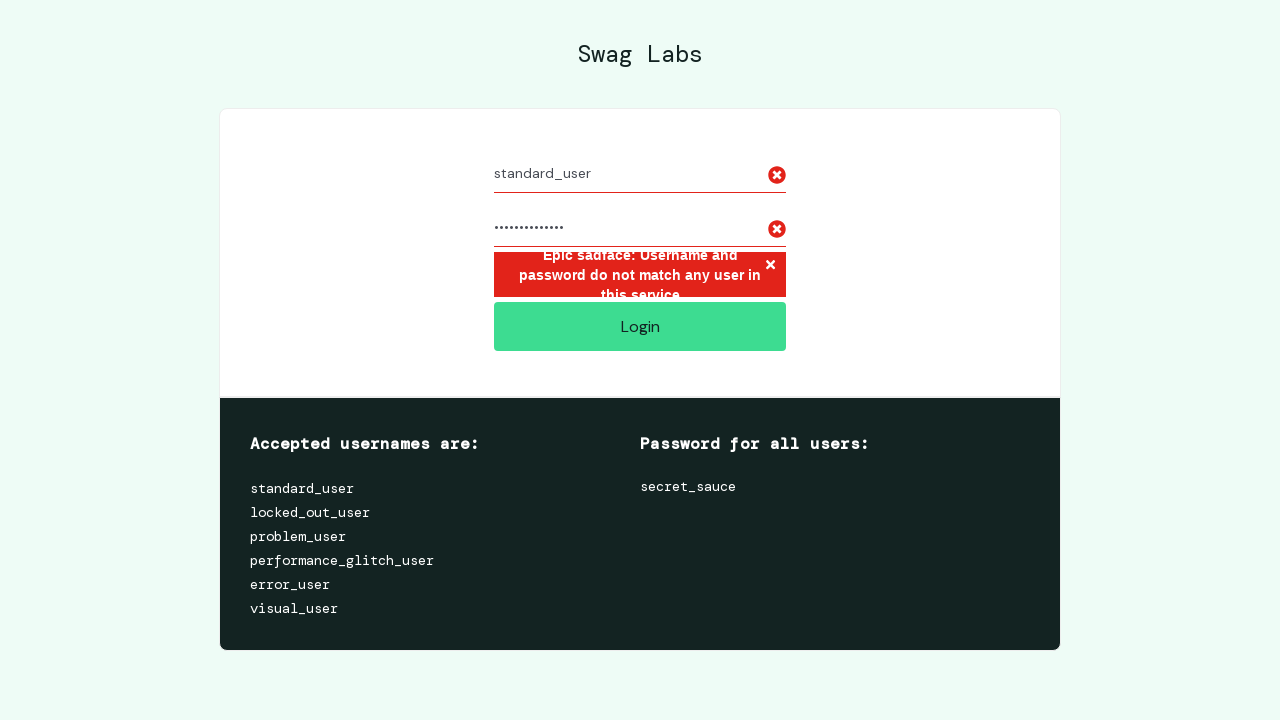

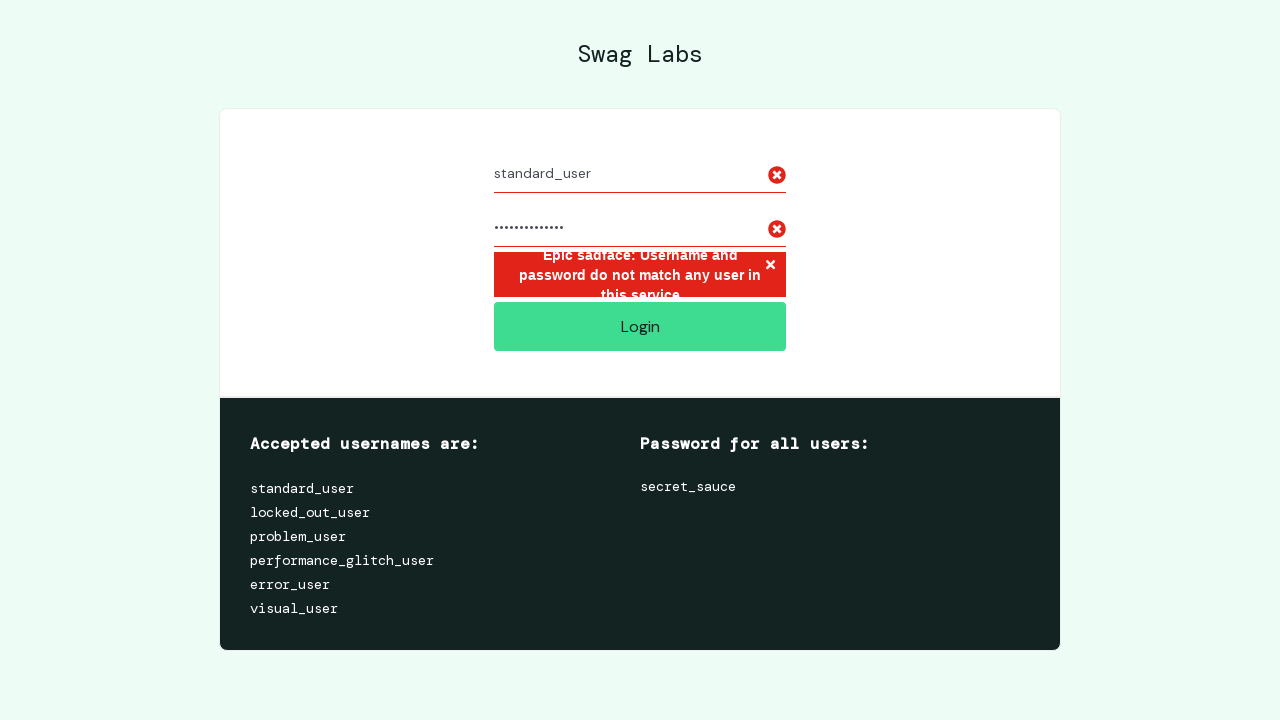